Tests gender radio button functionality on a practice form by selecting each option (male, female, others) and verifying that radio buttons work correctly with single selections.

Starting URL: https://demoqa.com/automation-practice-form

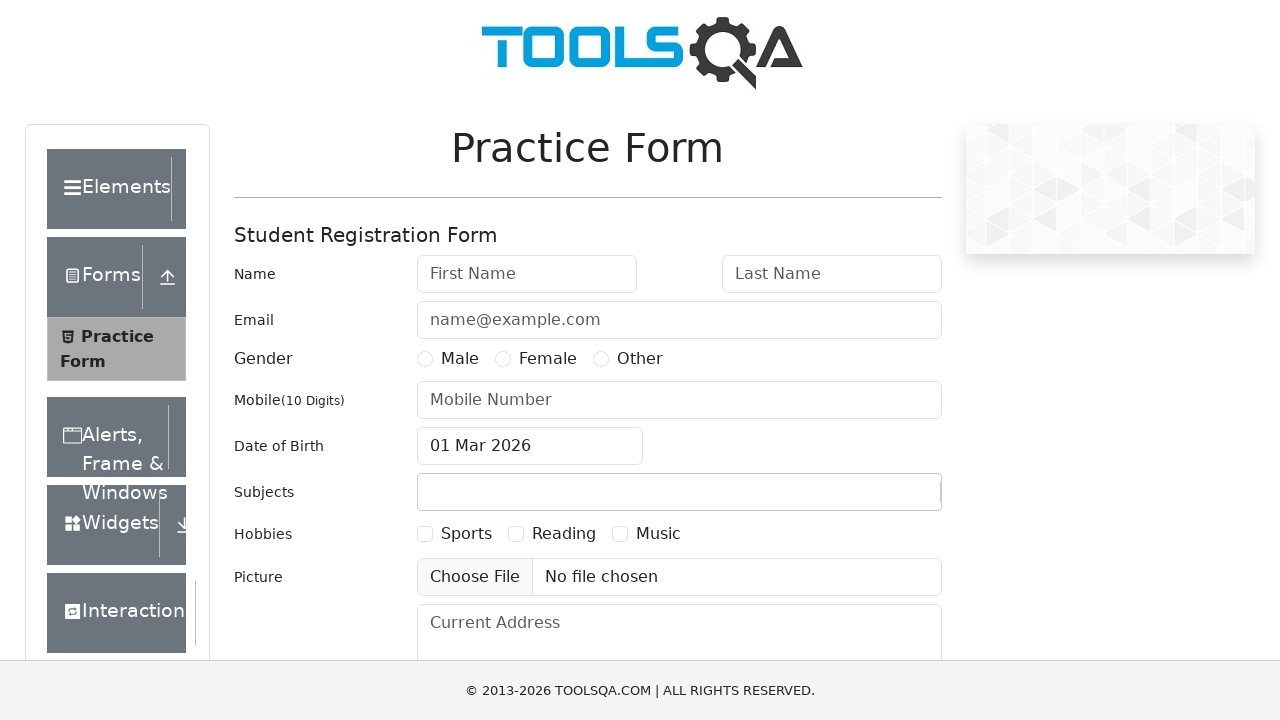

Clicked gender radio option 1 (male) during clearing phase at (460, 359) on label[for='gender-radio-1']
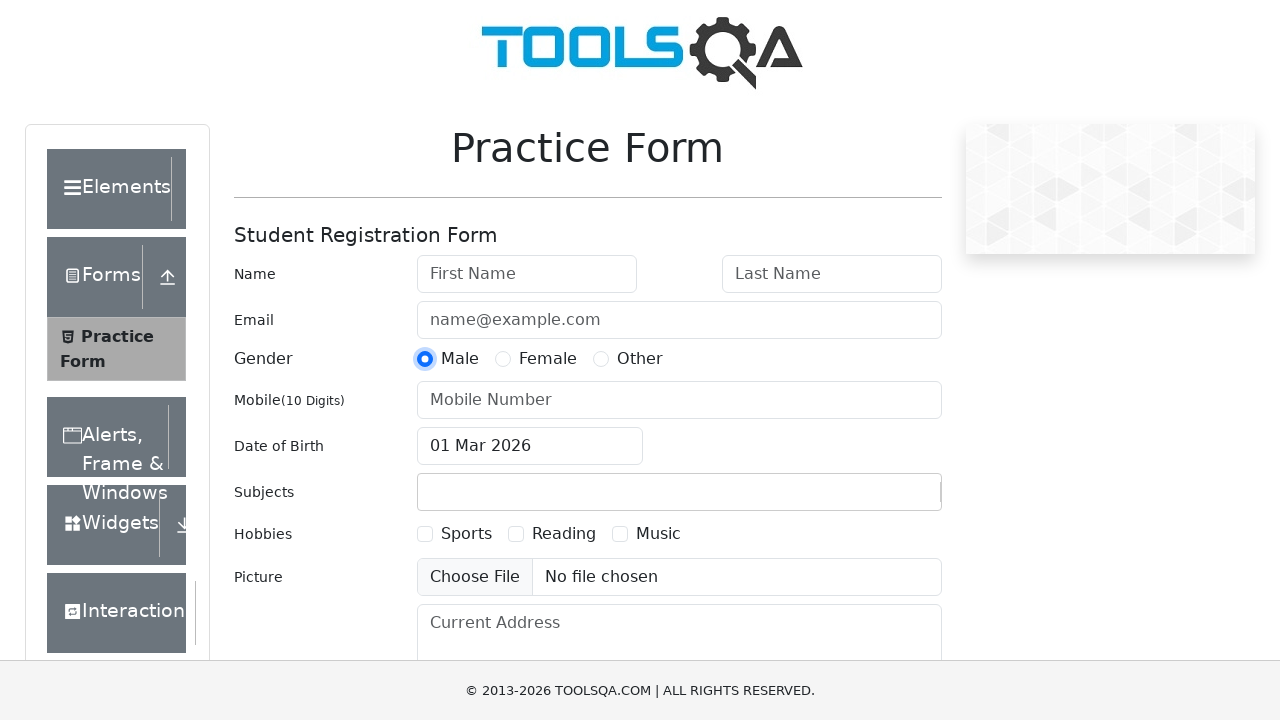

Clicked gender radio option 2 (female) during clearing phase at (548, 359) on label[for='gender-radio-2']
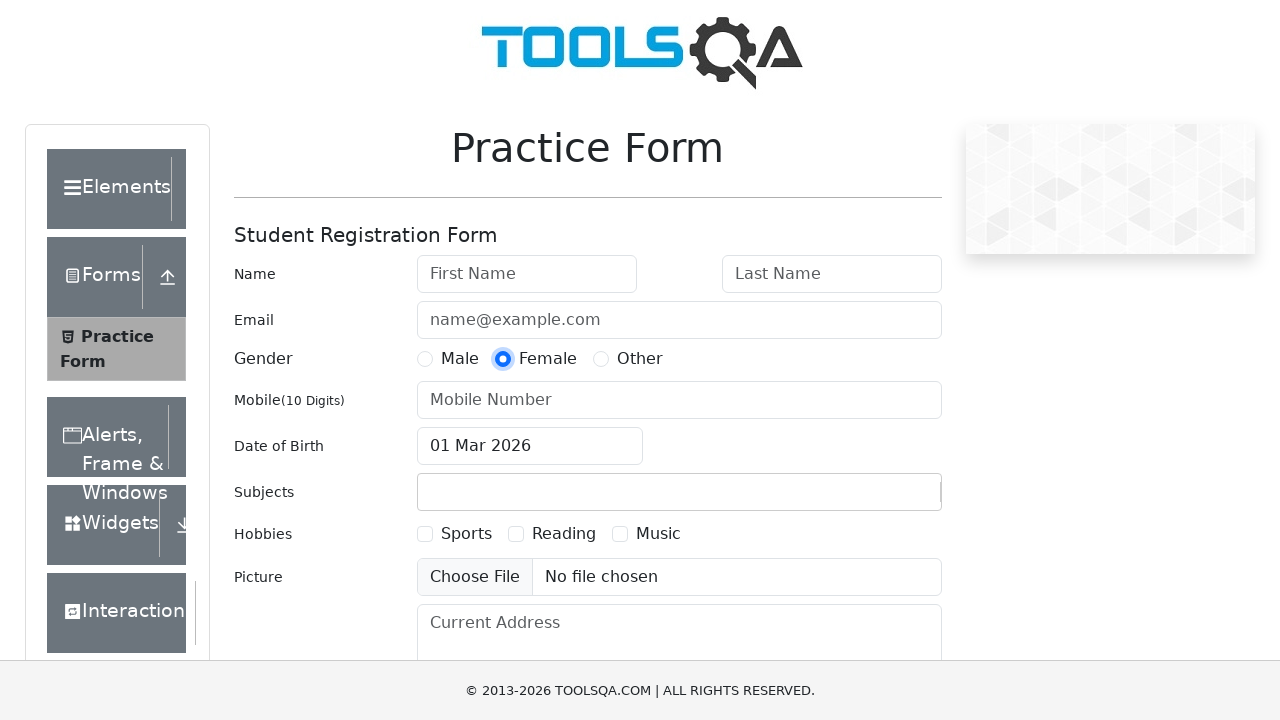

Clicked gender radio option 3 (others) during clearing phase at (640, 359) on label[for='gender-radio-3']
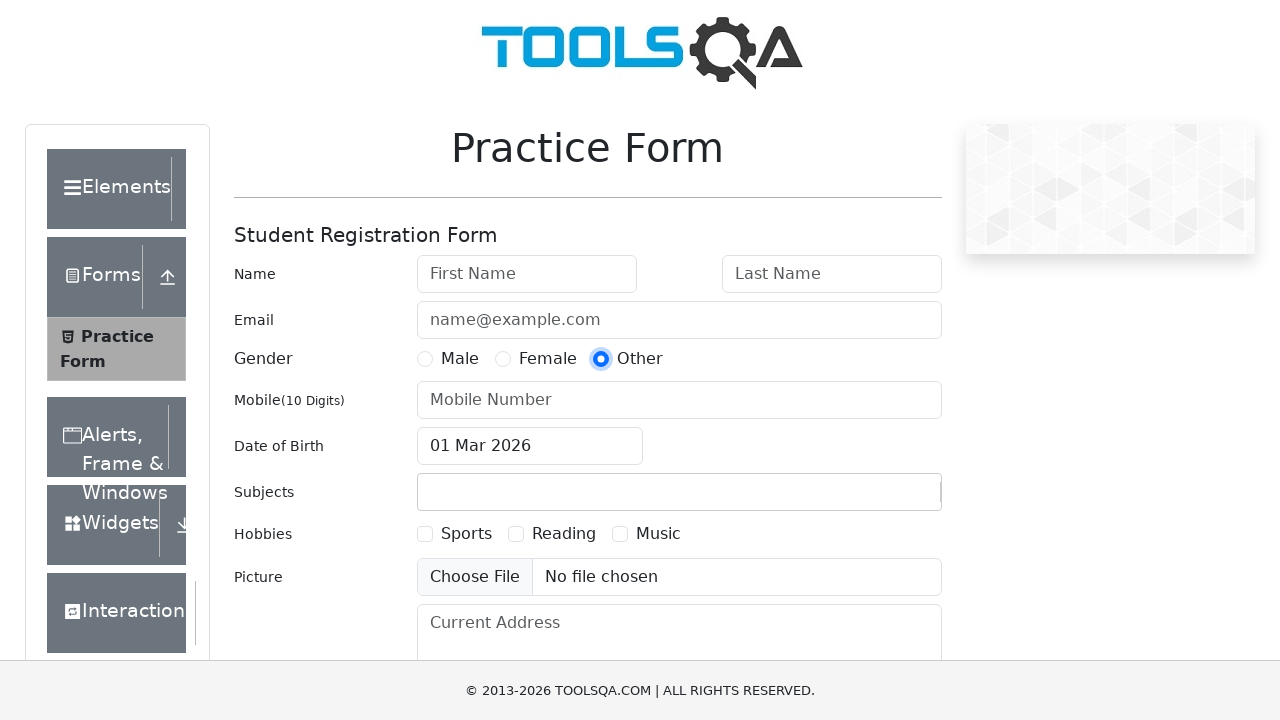

Selected male gender radio button at (460, 359) on label[for='gender-radio-1']
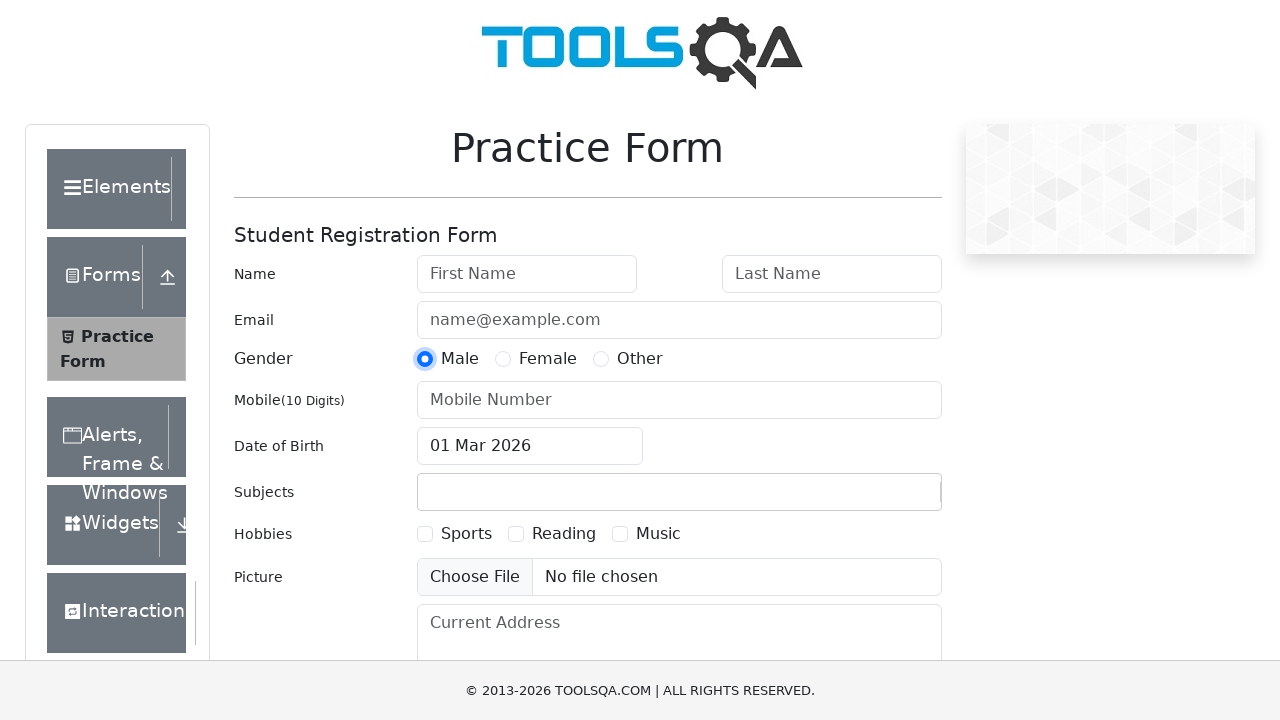

Waited 500ms after selecting male
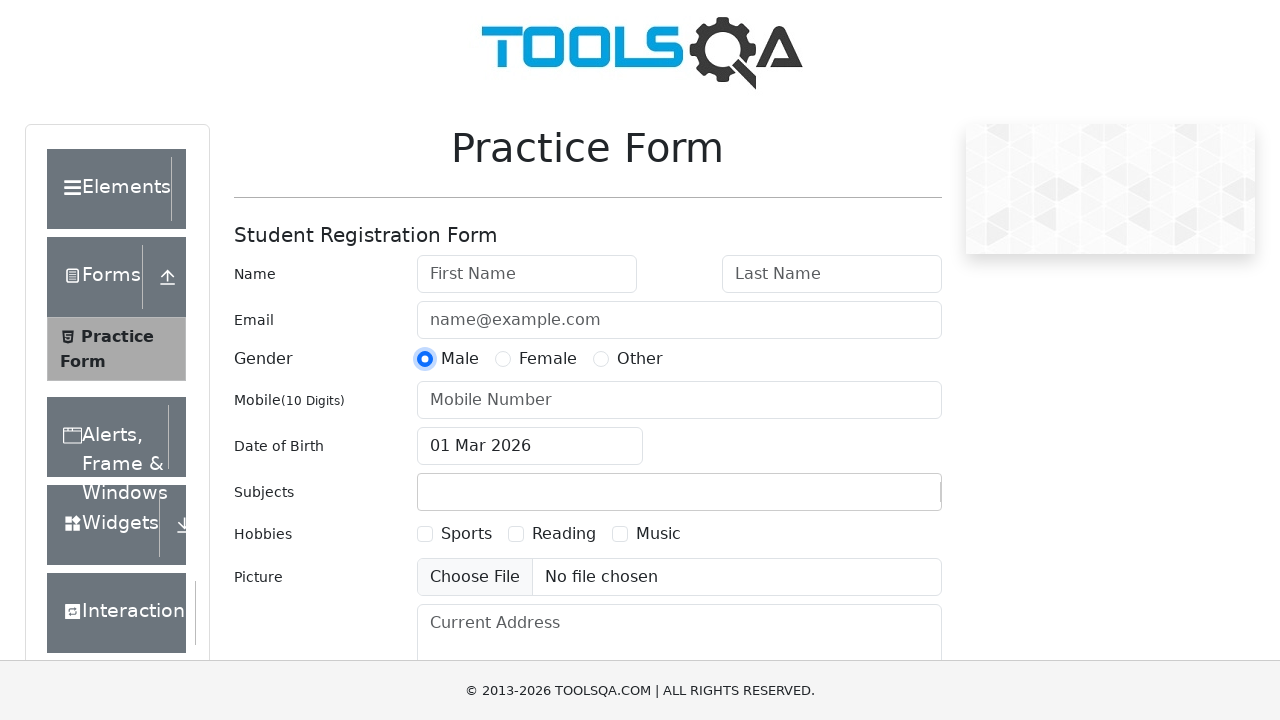

Clicked gender radio option 1 (male) during clearing phase at (460, 359) on label[for='gender-radio-1']
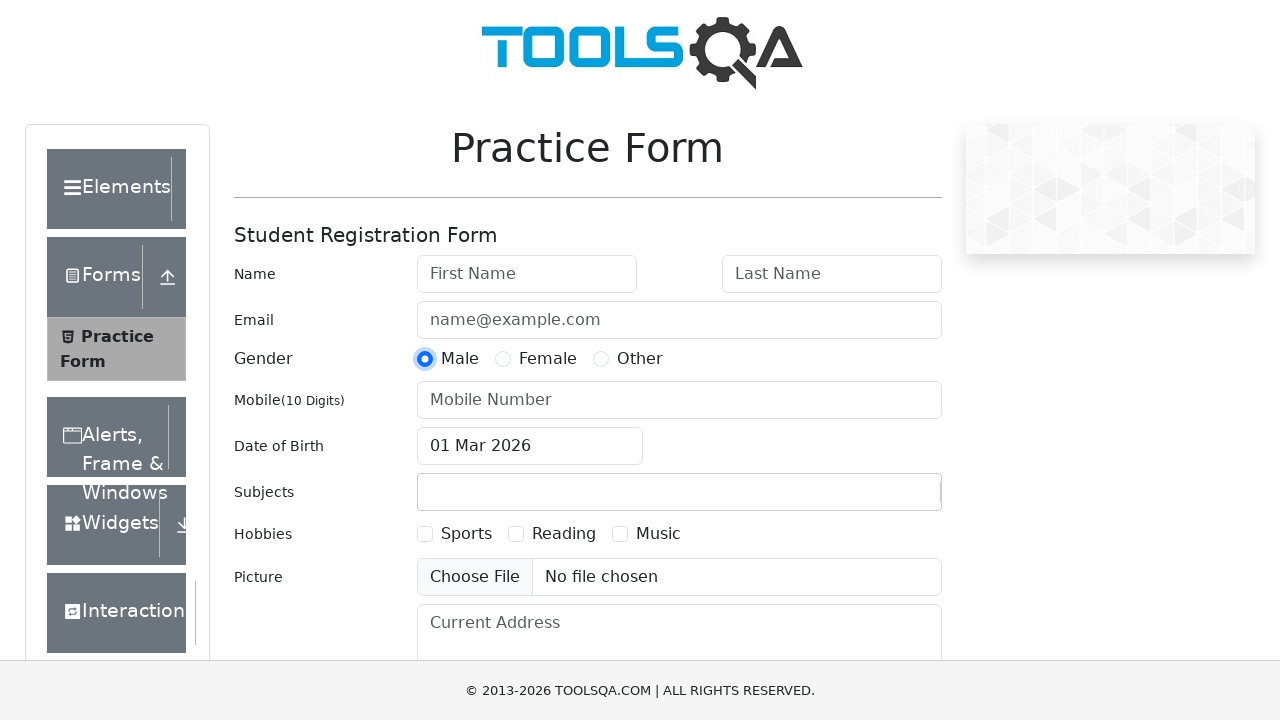

Clicked gender radio option 2 (female) during clearing phase at (548, 359) on label[for='gender-radio-2']
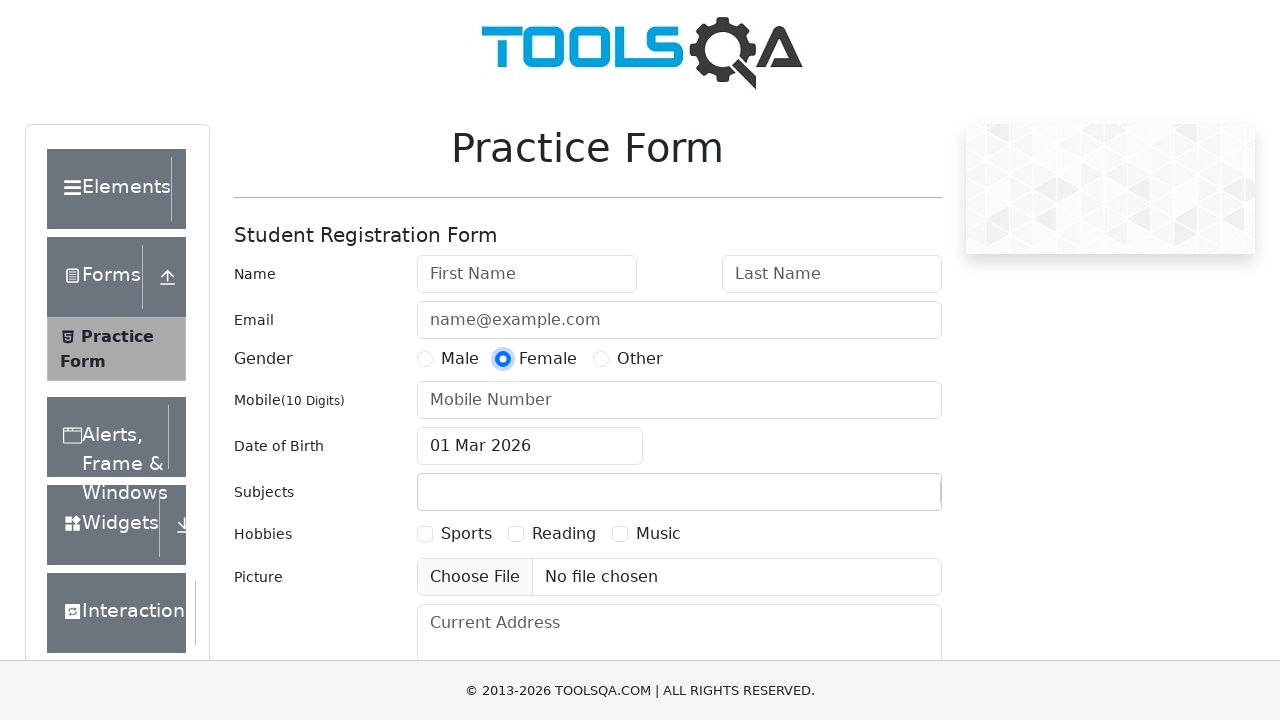

Clicked gender radio option 3 (others) during clearing phase at (640, 359) on label[for='gender-radio-3']
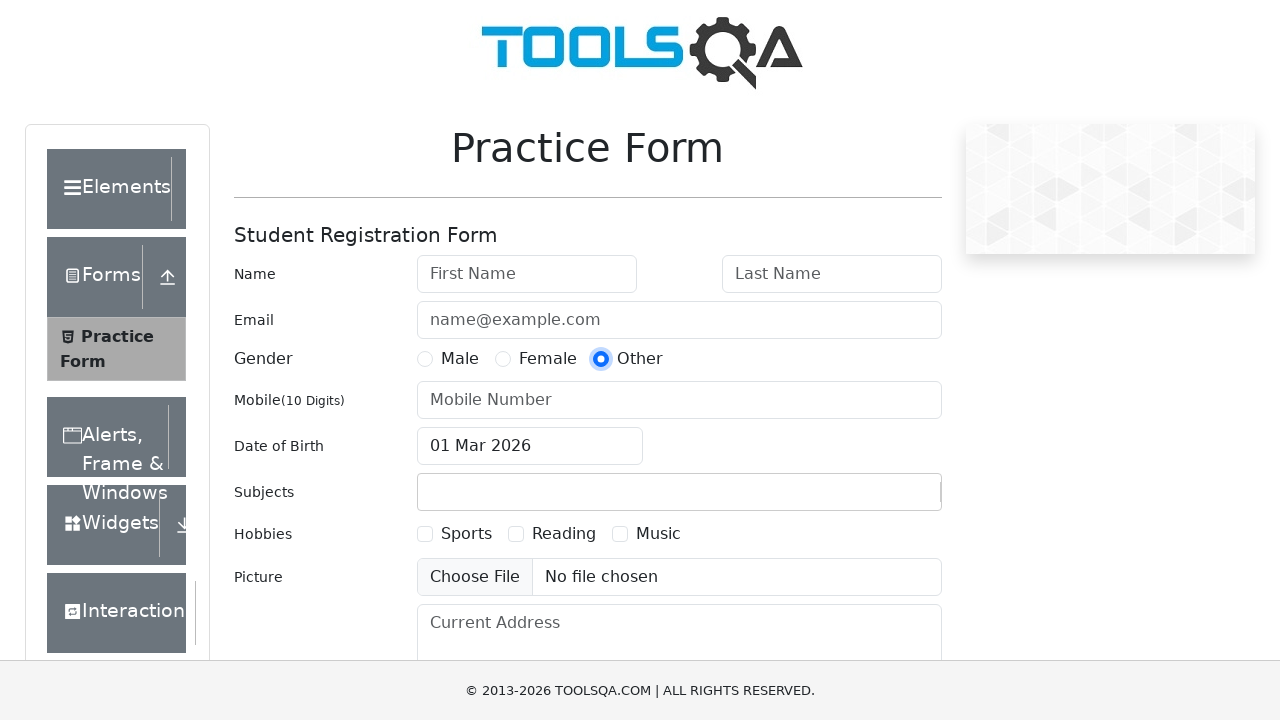

Selected female gender radio button at (548, 359) on label[for='gender-radio-2']
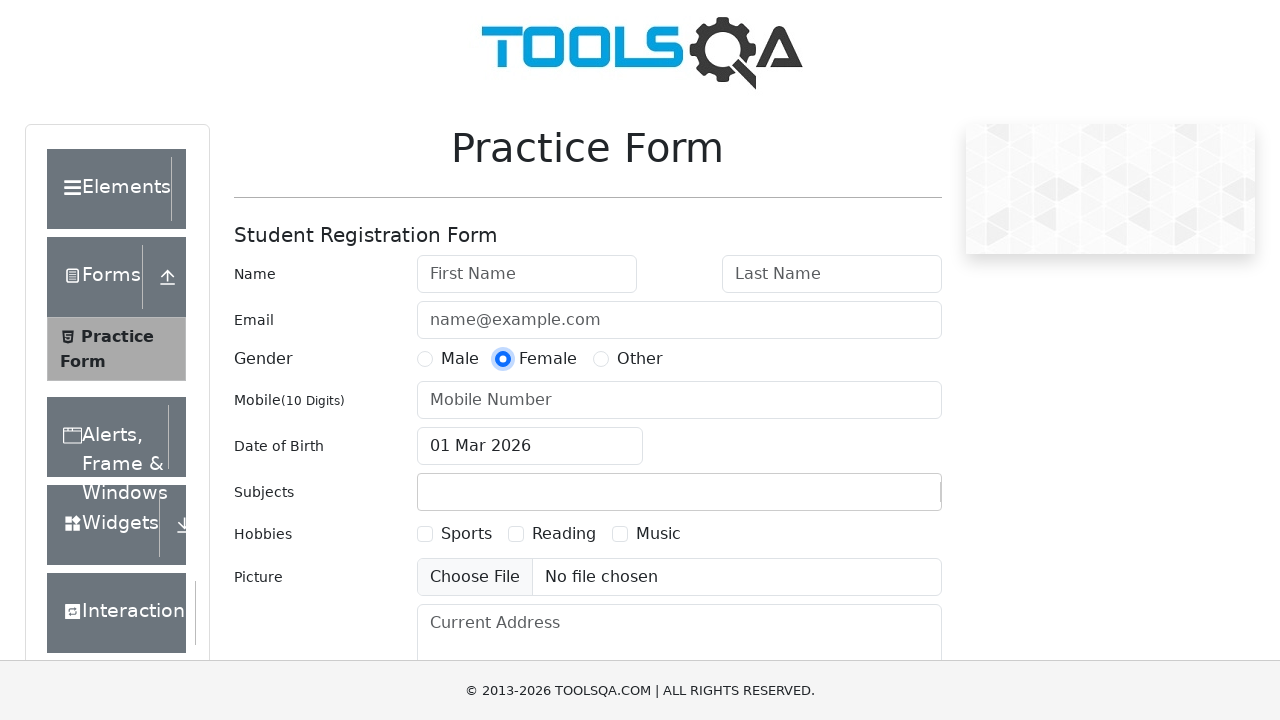

Waited 500ms after selecting female
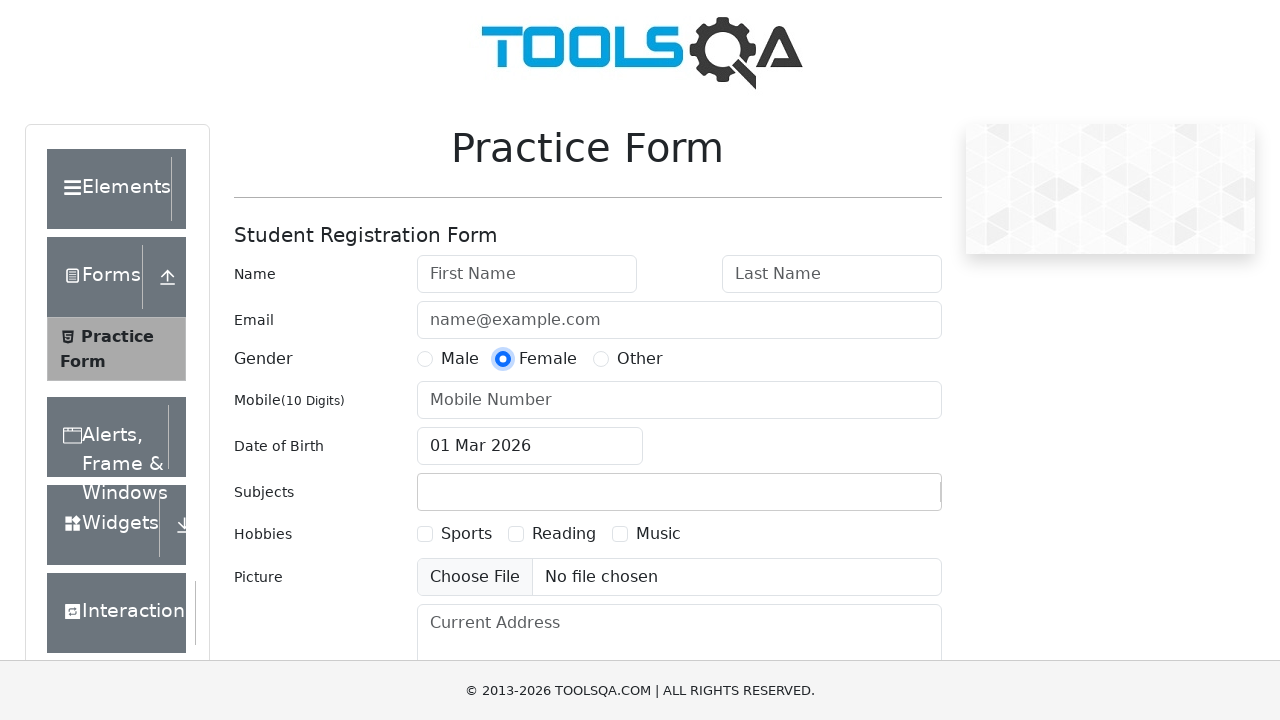

Clicked gender radio option 1 (male) during clearing phase at (460, 359) on label[for='gender-radio-1']
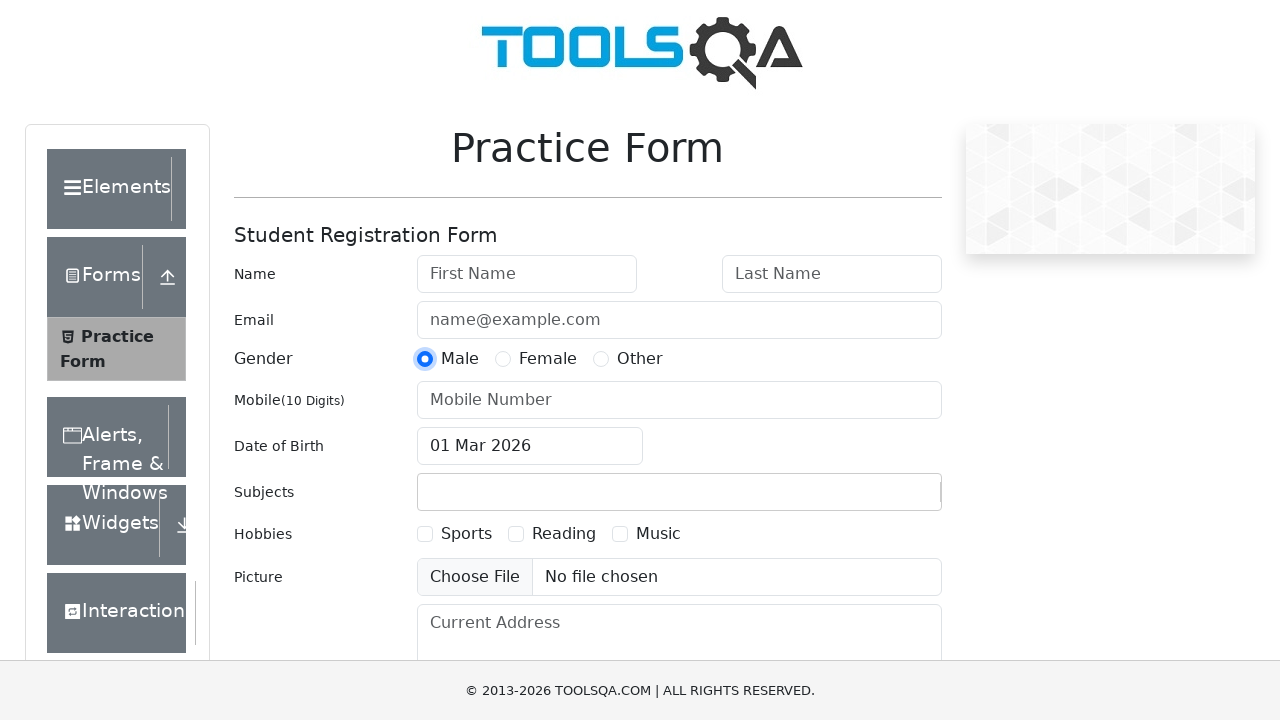

Clicked gender radio option 2 (female) during clearing phase at (548, 359) on label[for='gender-radio-2']
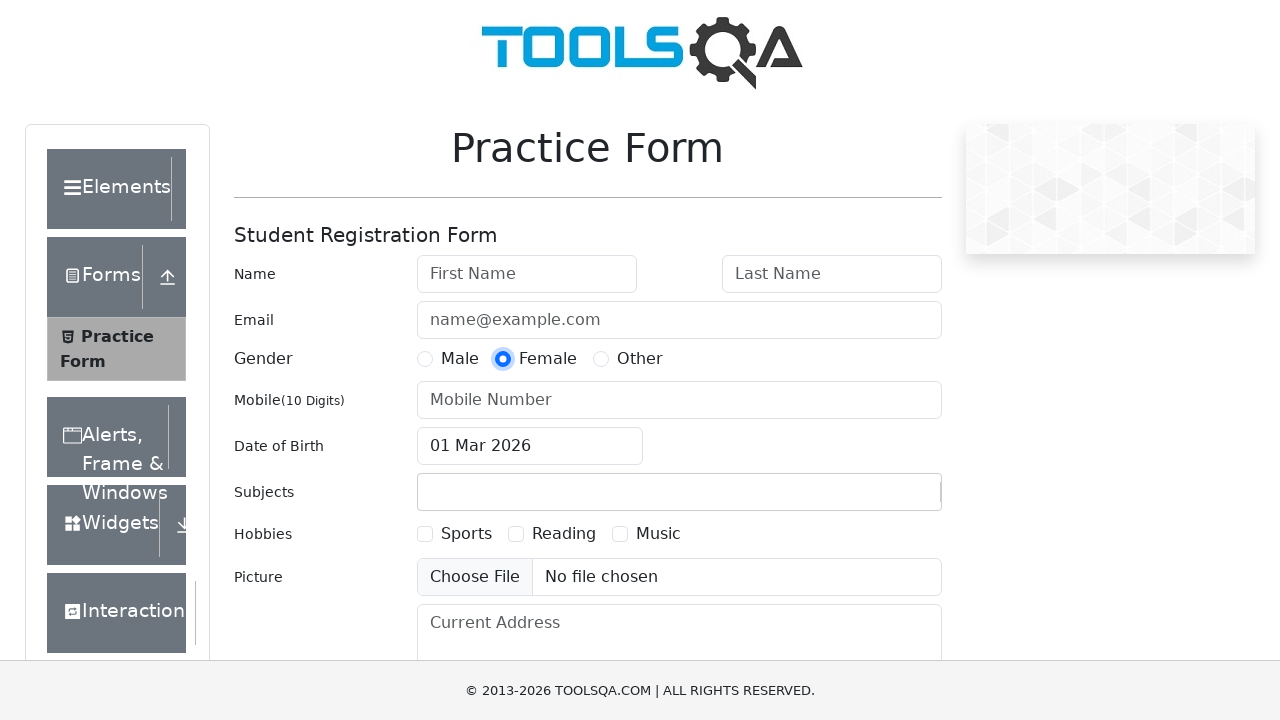

Clicked gender radio option 3 (others) during clearing phase at (640, 359) on label[for='gender-radio-3']
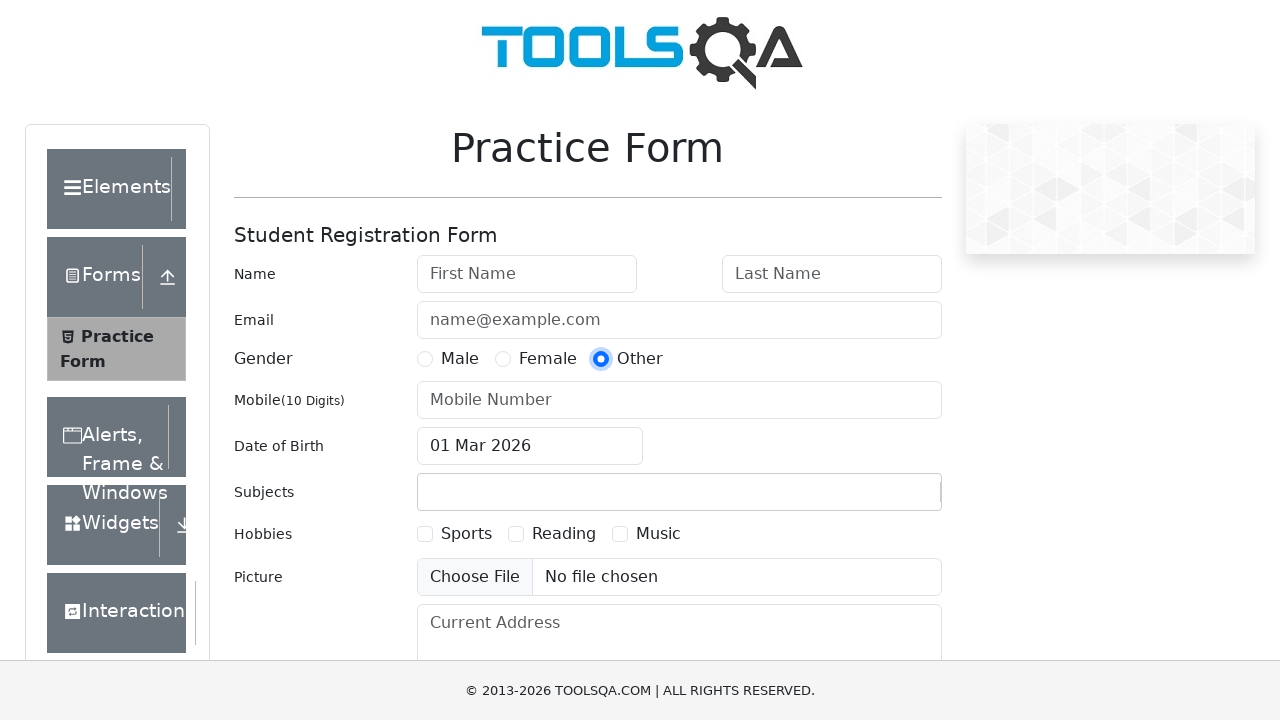

Selected others gender radio button at (640, 359) on label[for='gender-radio-3']
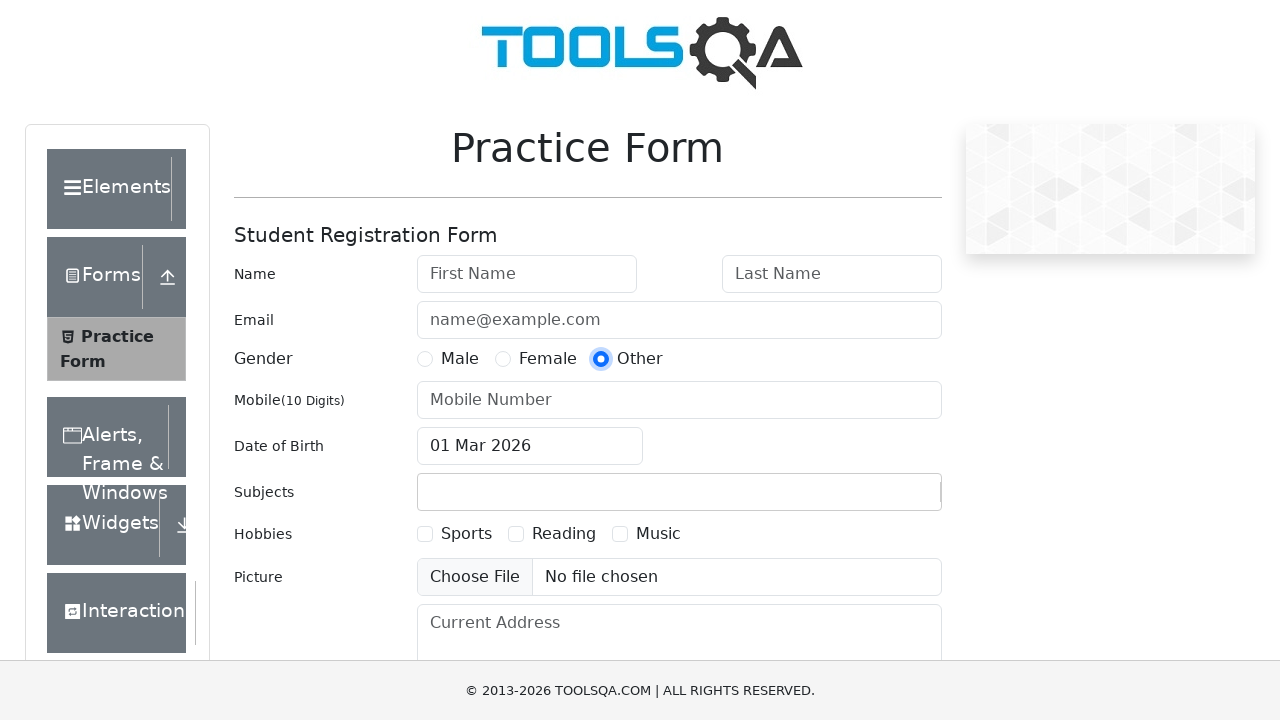

Waited 500ms after selecting others
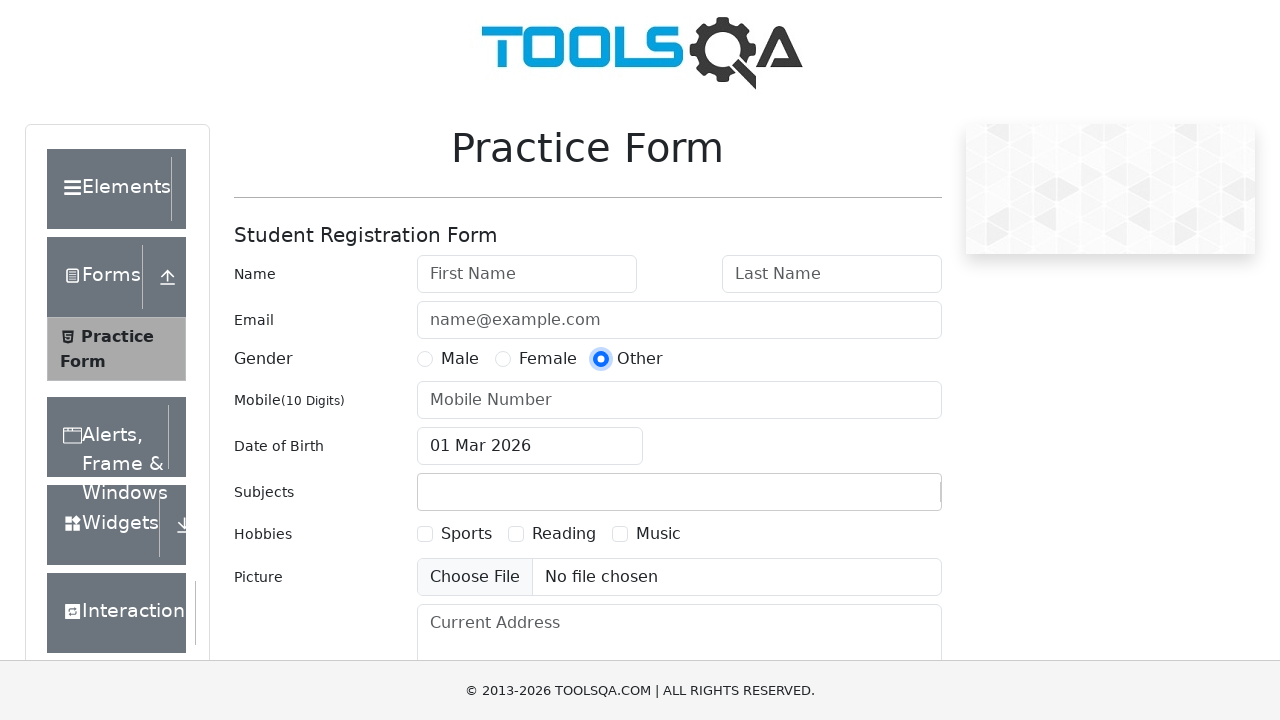

Clicked gender radio option 1 (male) during clearing phase at (460, 359) on label[for='gender-radio-1']
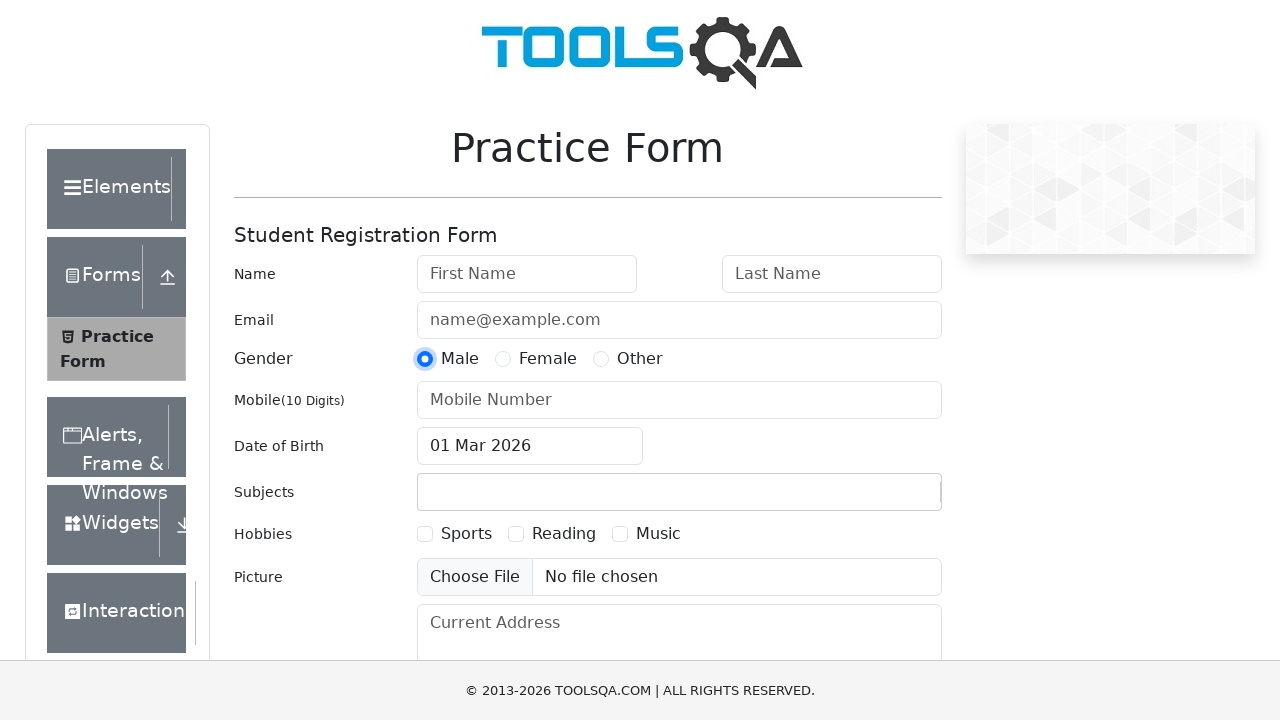

Clicked gender radio option 2 (female) during clearing phase at (548, 359) on label[for='gender-radio-2']
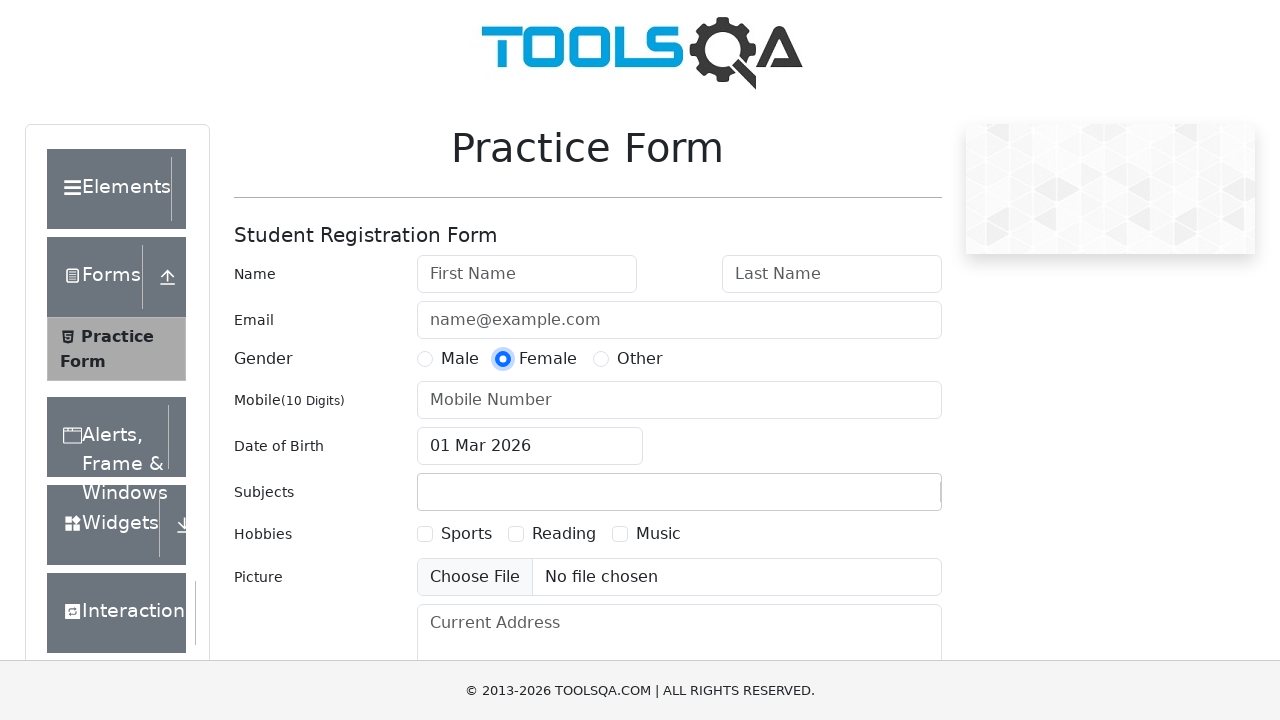

Clicked gender radio option 3 (others) during clearing phase at (640, 359) on label[for='gender-radio-3']
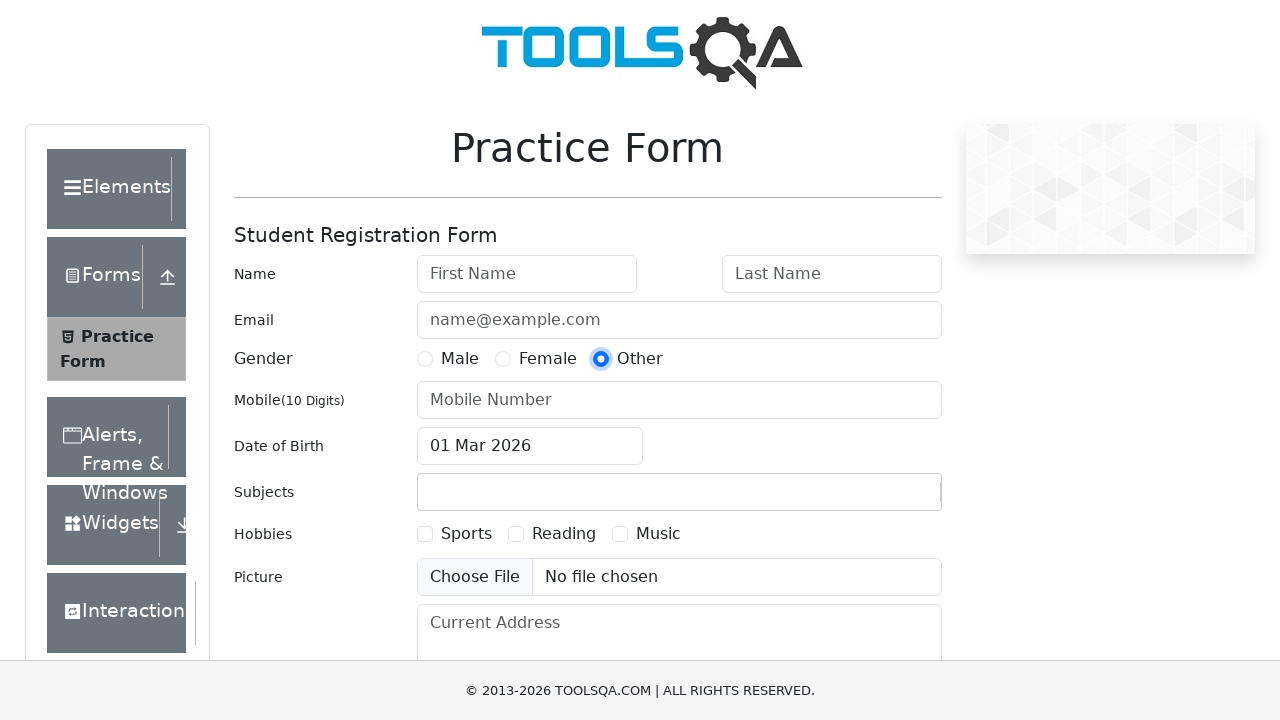

Selected male gender radio button in multiple selection test at (460, 359) on label[for='gender-radio-1']
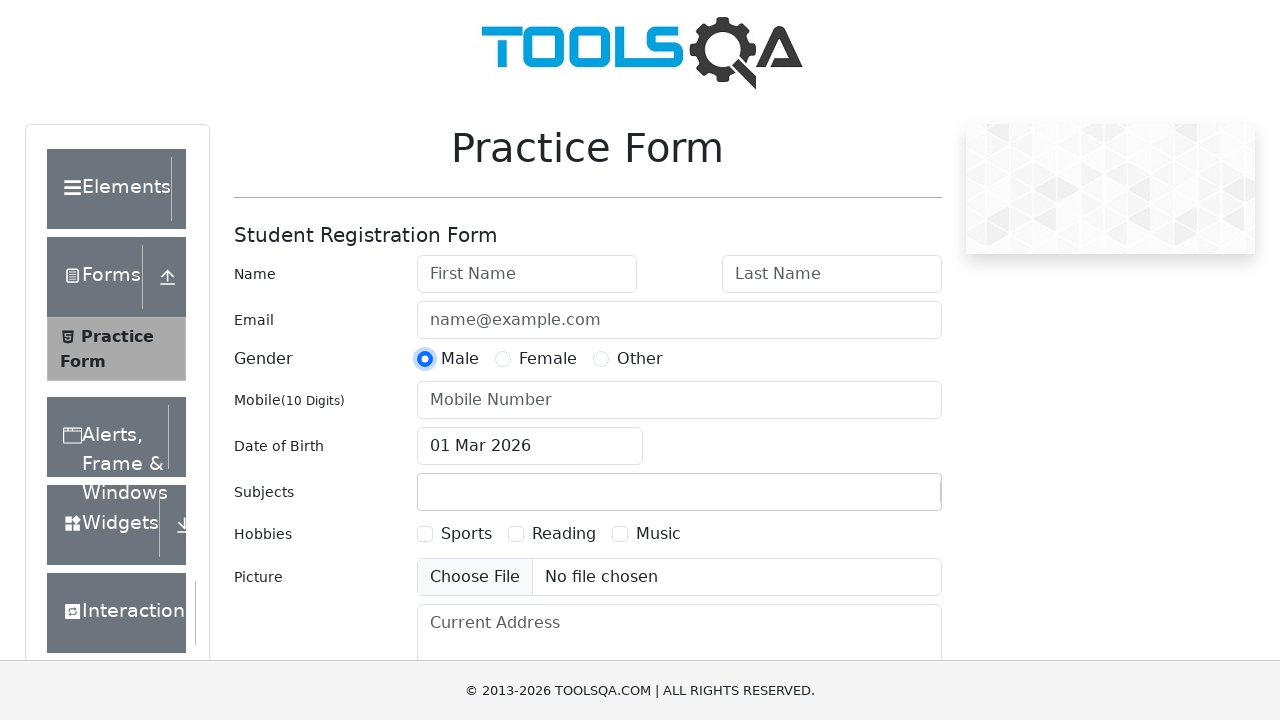

Waited 500ms after selecting male in multiple selection test
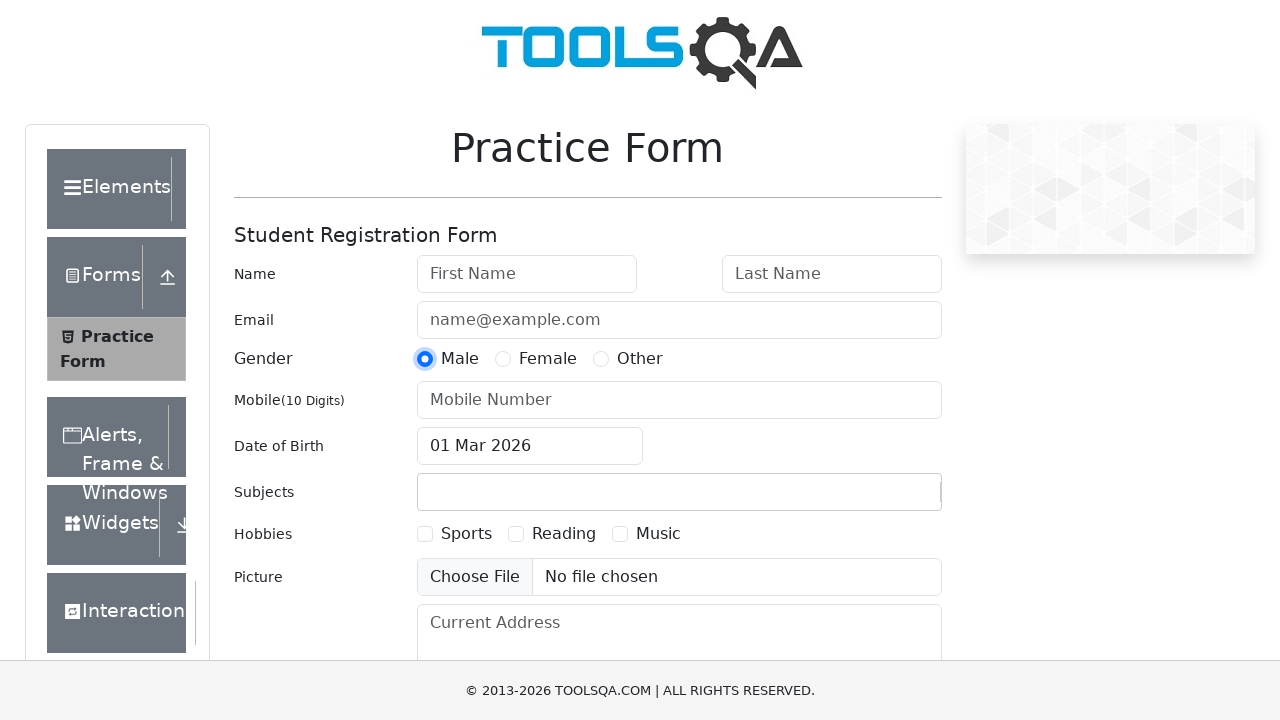

Clicked gender radio option 1 (male) during clearing phase at (460, 359) on label[for='gender-radio-1']
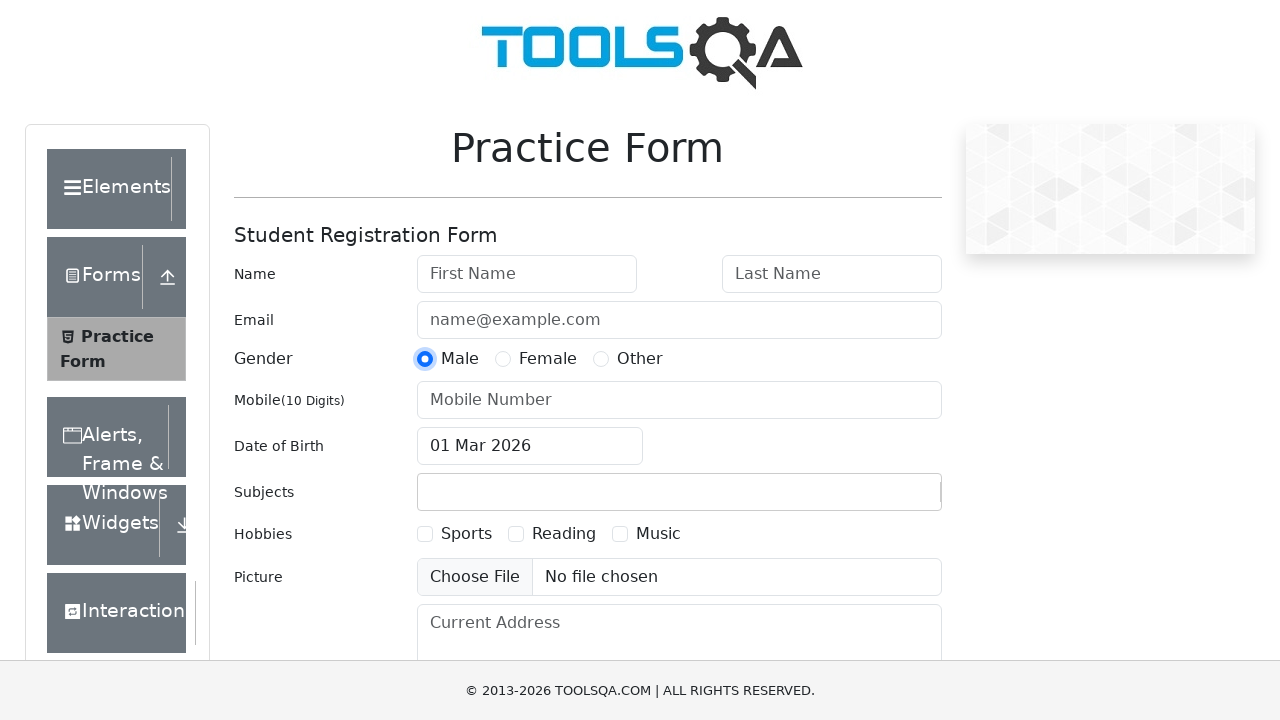

Clicked gender radio option 2 (female) during clearing phase at (548, 359) on label[for='gender-radio-2']
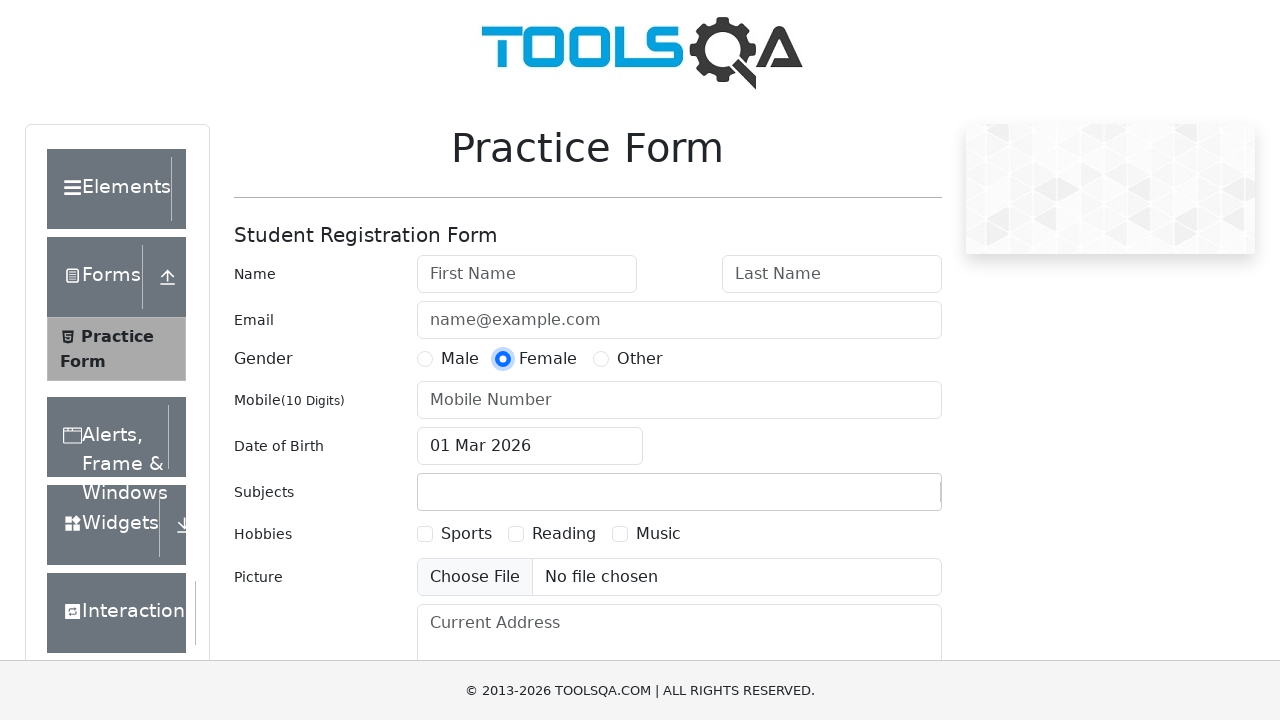

Clicked gender radio option 3 (others) during clearing phase at (640, 359) on label[for='gender-radio-3']
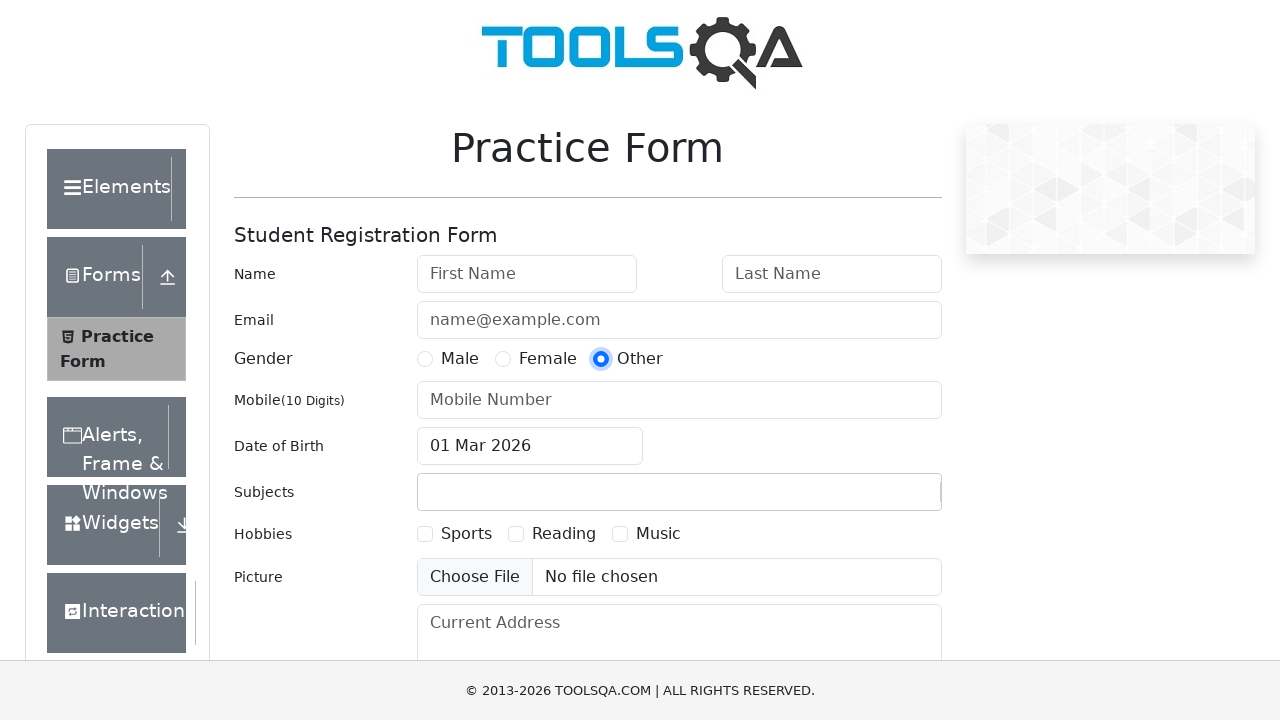

Selected female gender radio button in multiple selection test at (548, 359) on label[for='gender-radio-2']
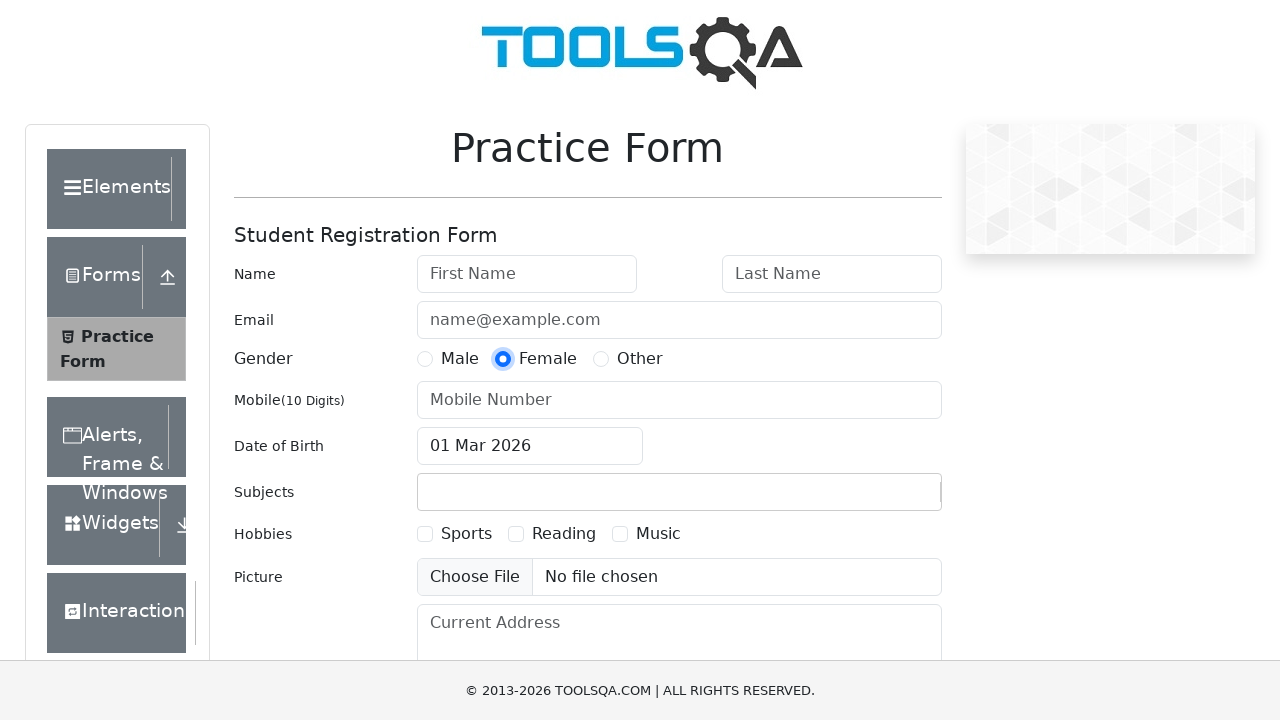

Waited 500ms after selecting female in multiple selection test
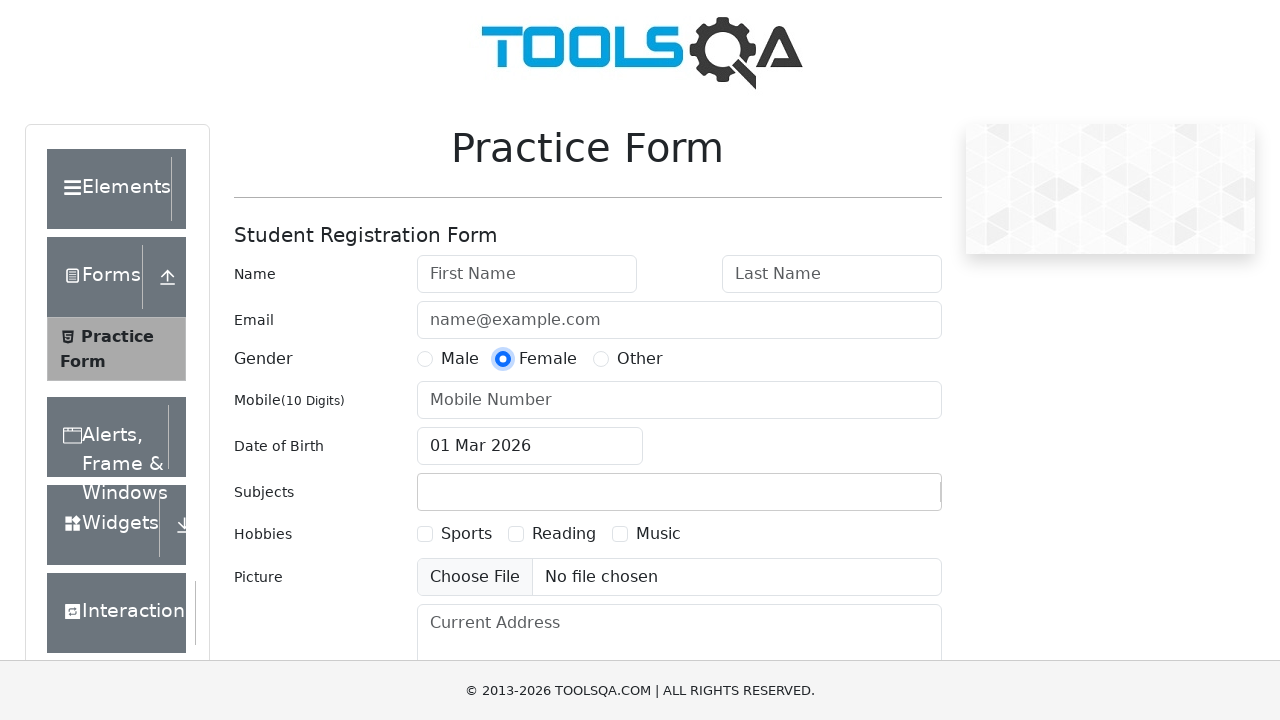

Clicked gender radio option 1 (male) during clearing phase at (460, 359) on label[for='gender-radio-1']
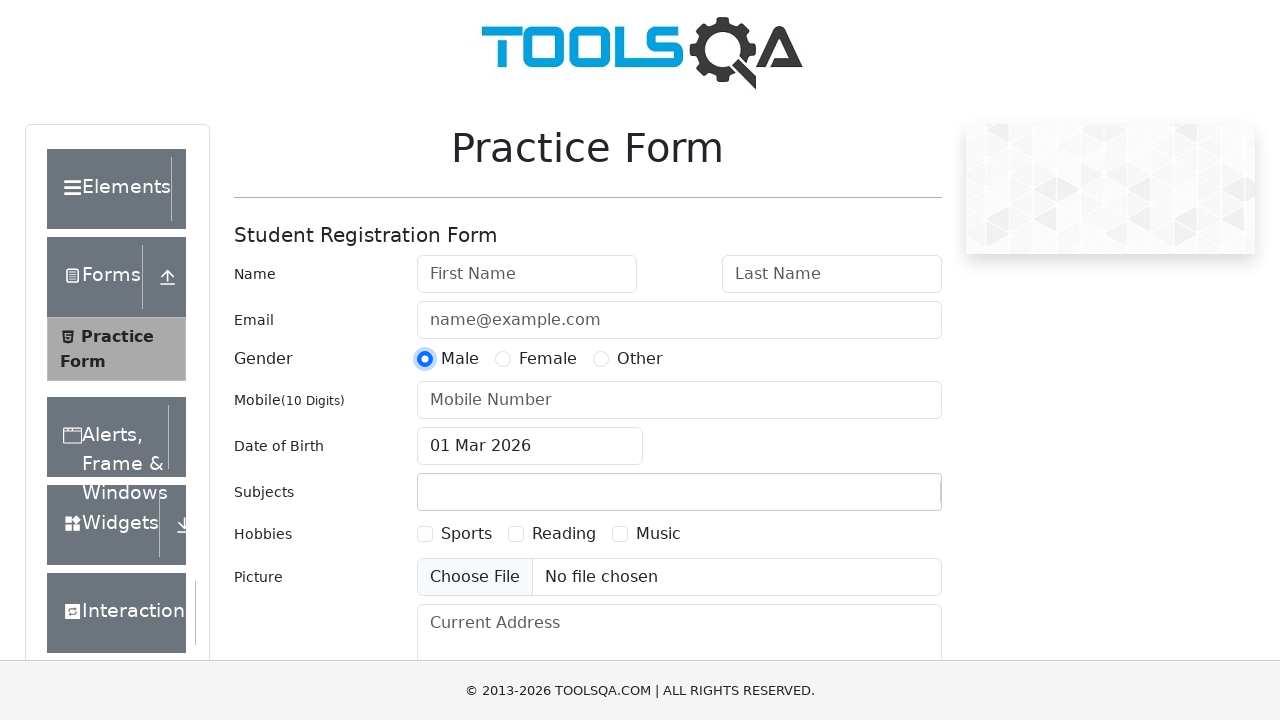

Clicked gender radio option 2 (female) during clearing phase at (548, 359) on label[for='gender-radio-2']
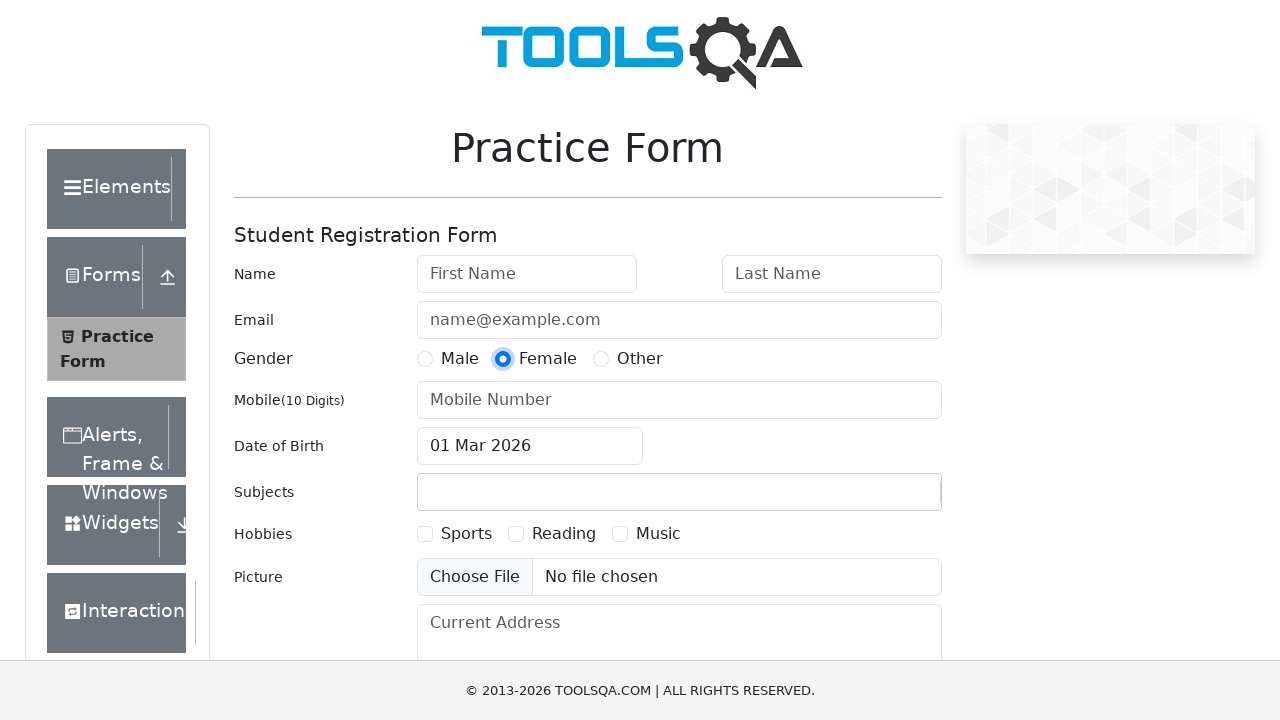

Clicked gender radio option 3 (others) during clearing phase at (640, 359) on label[for='gender-radio-3']
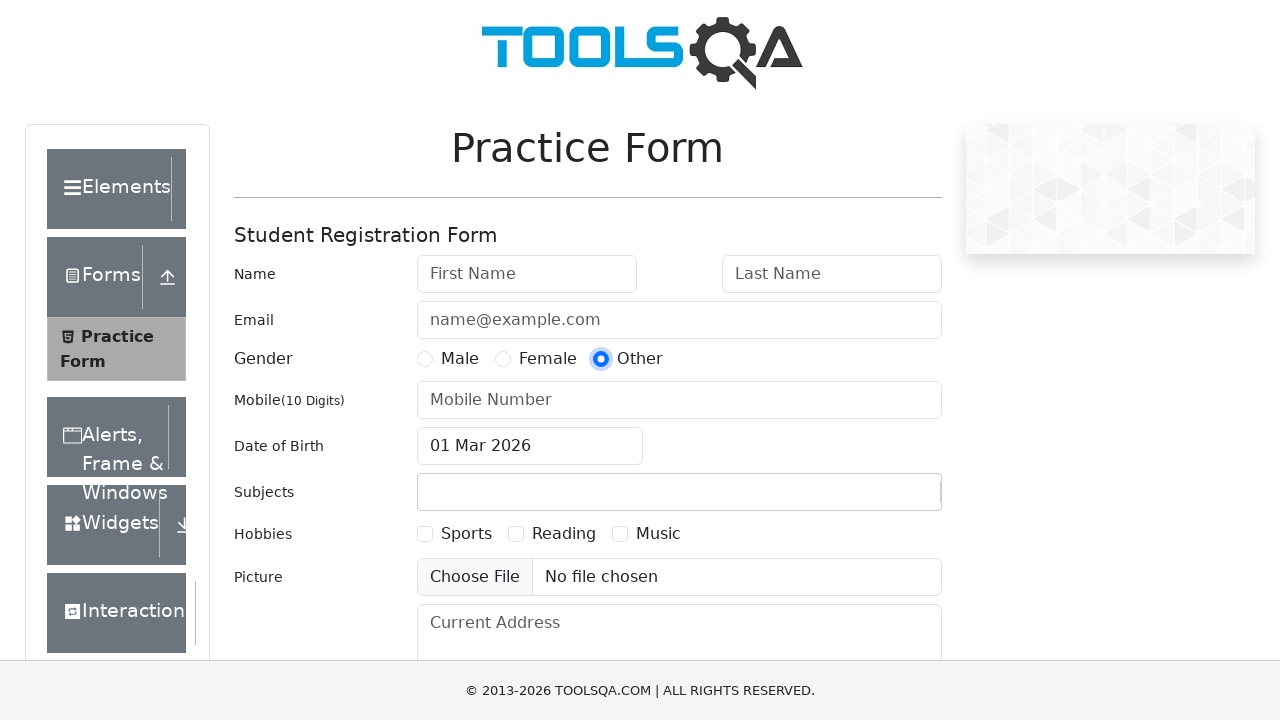

Selected others gender radio button in multiple selection test at (640, 359) on label[for='gender-radio-3']
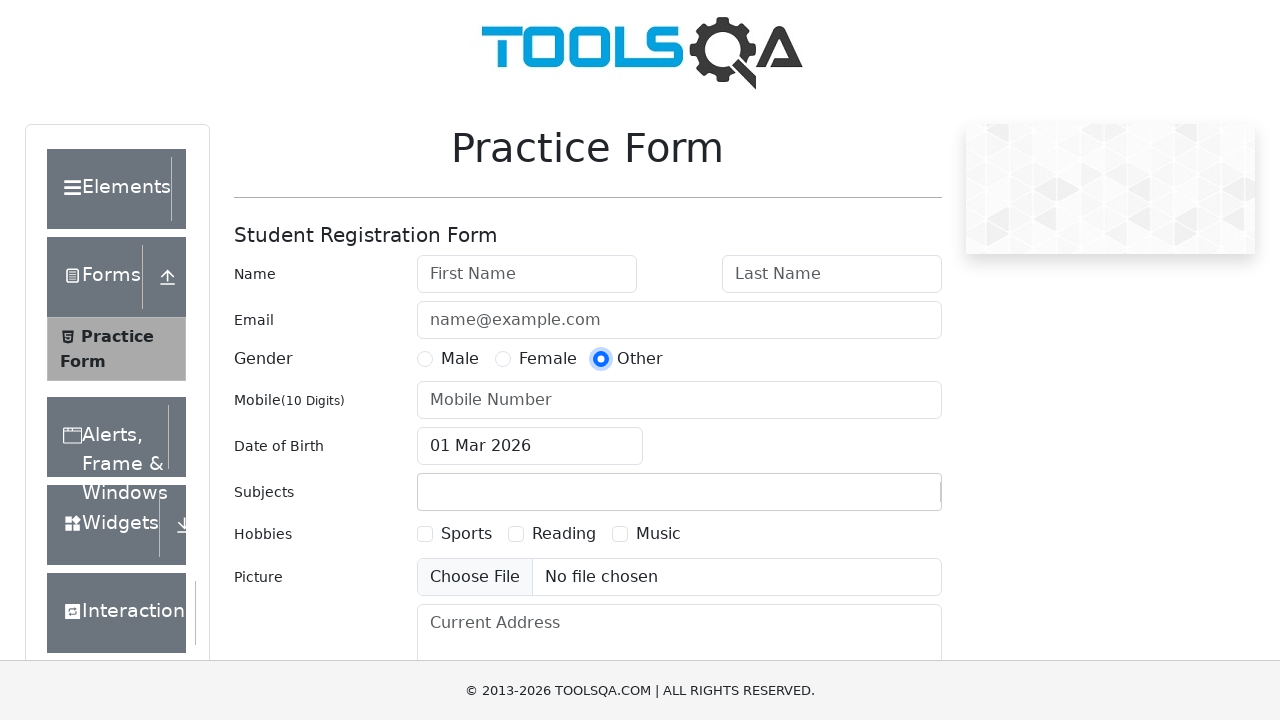

Waited 500ms after selecting others in multiple selection test
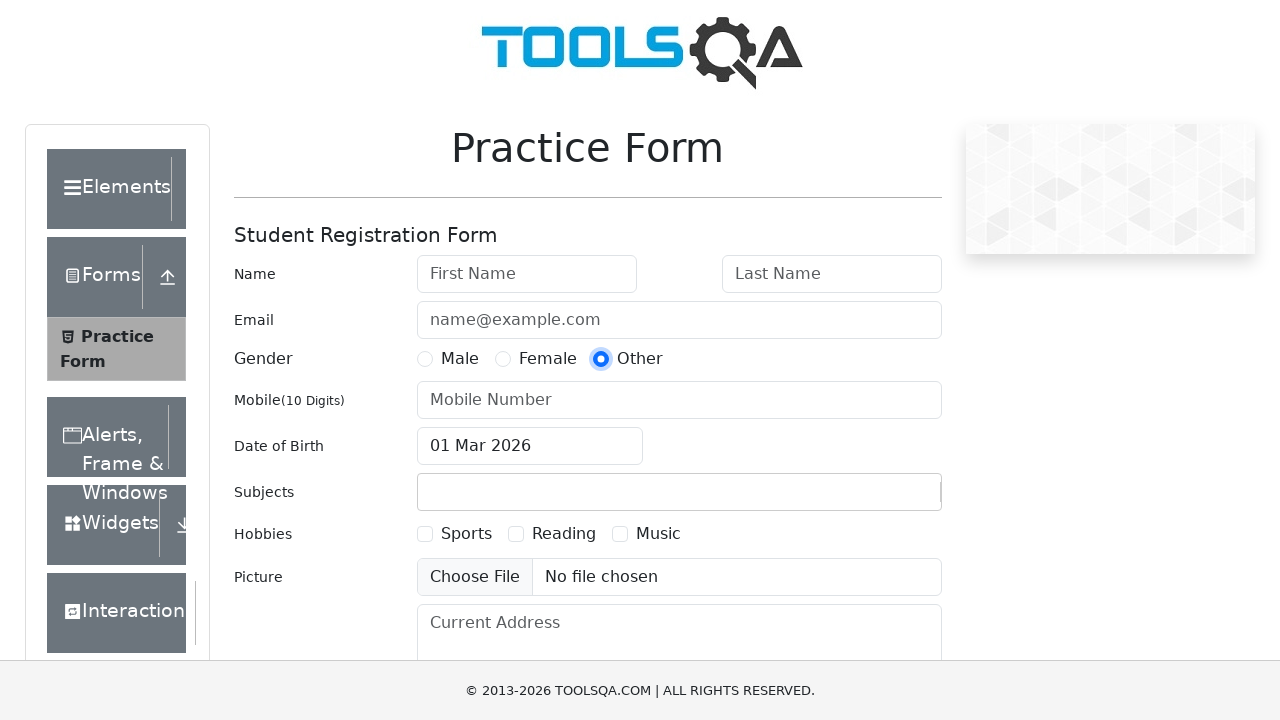

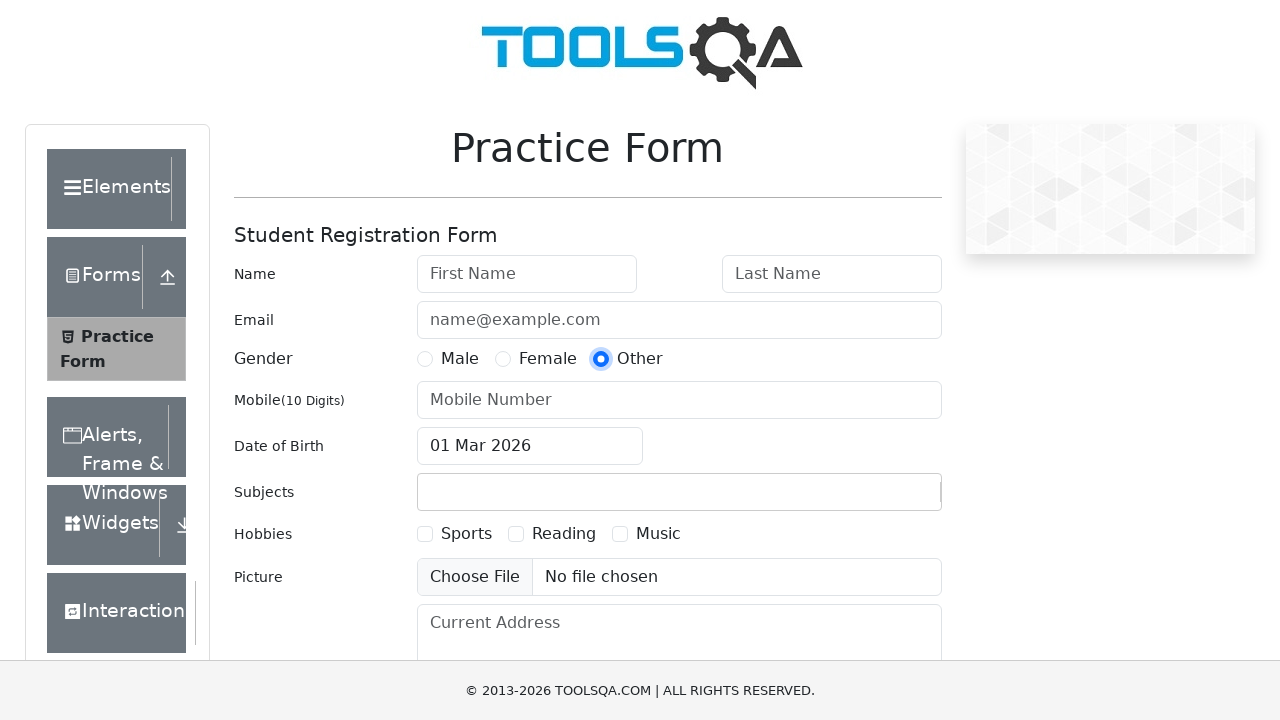